Tests a math challenge page by reading a value from the page, calculating a mathematical result using logarithm and sine functions, filling in the answer, checking a checkbox, selecting a radio button, and submitting the form.

Starting URL: http://suninjuly.github.io/math.html

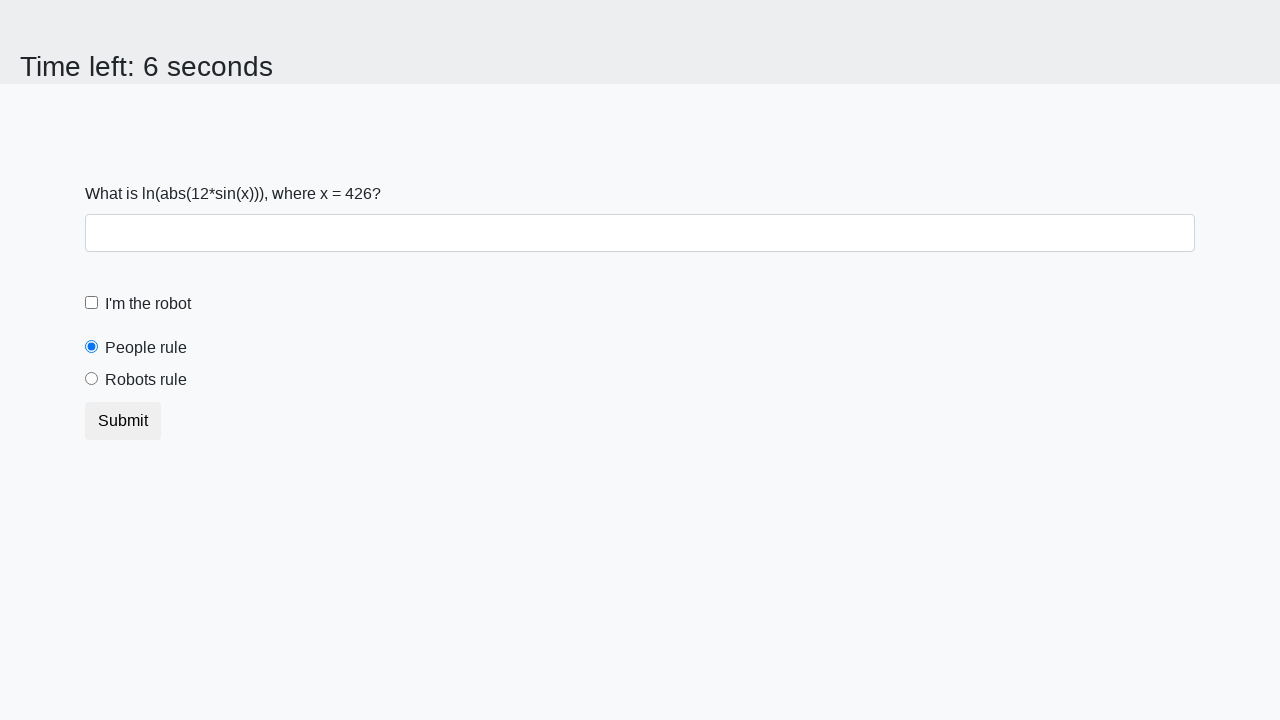

Waited for input value element to load
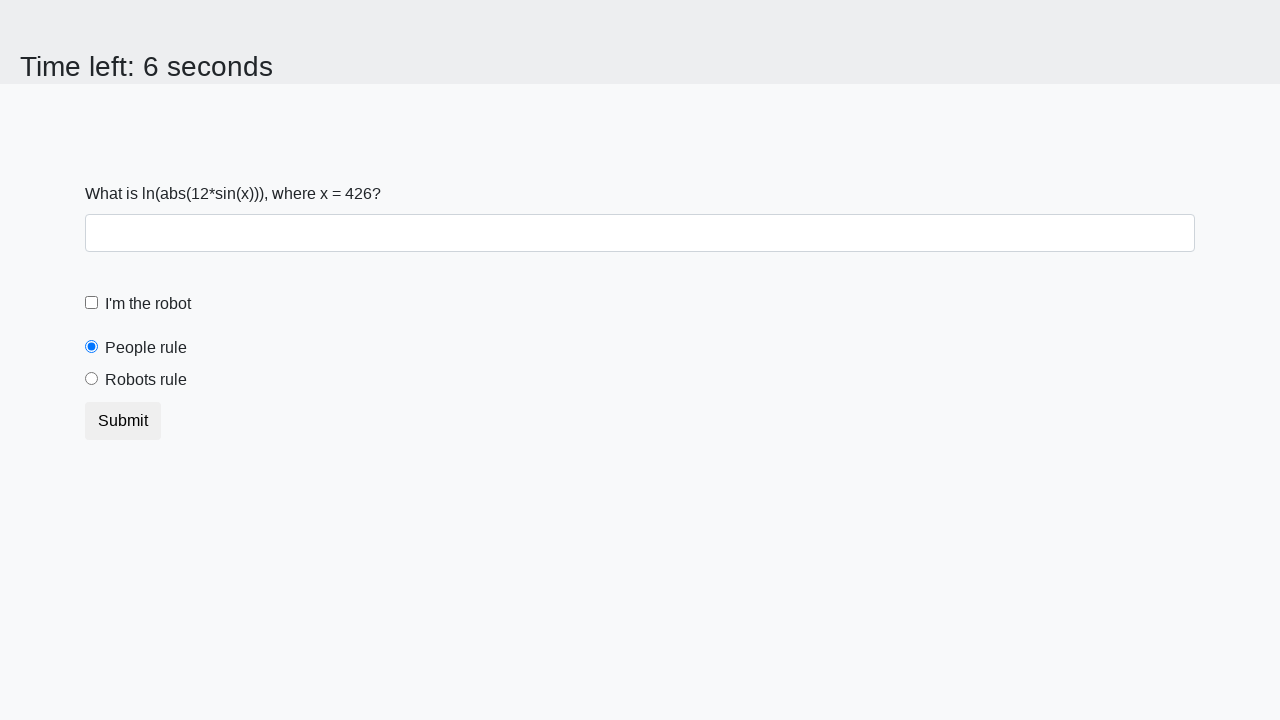

Retrieved x value from page: 426.0
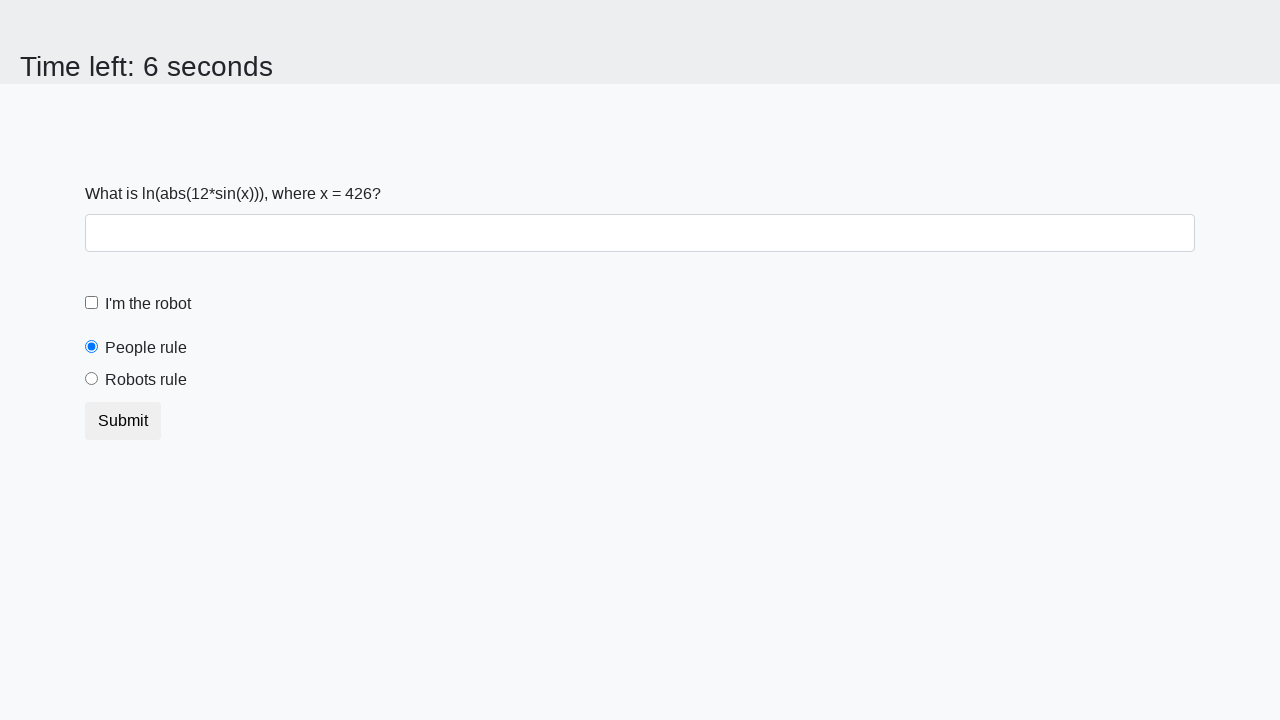

Calculated result using logarithm and sine functions: 2.434713105750088
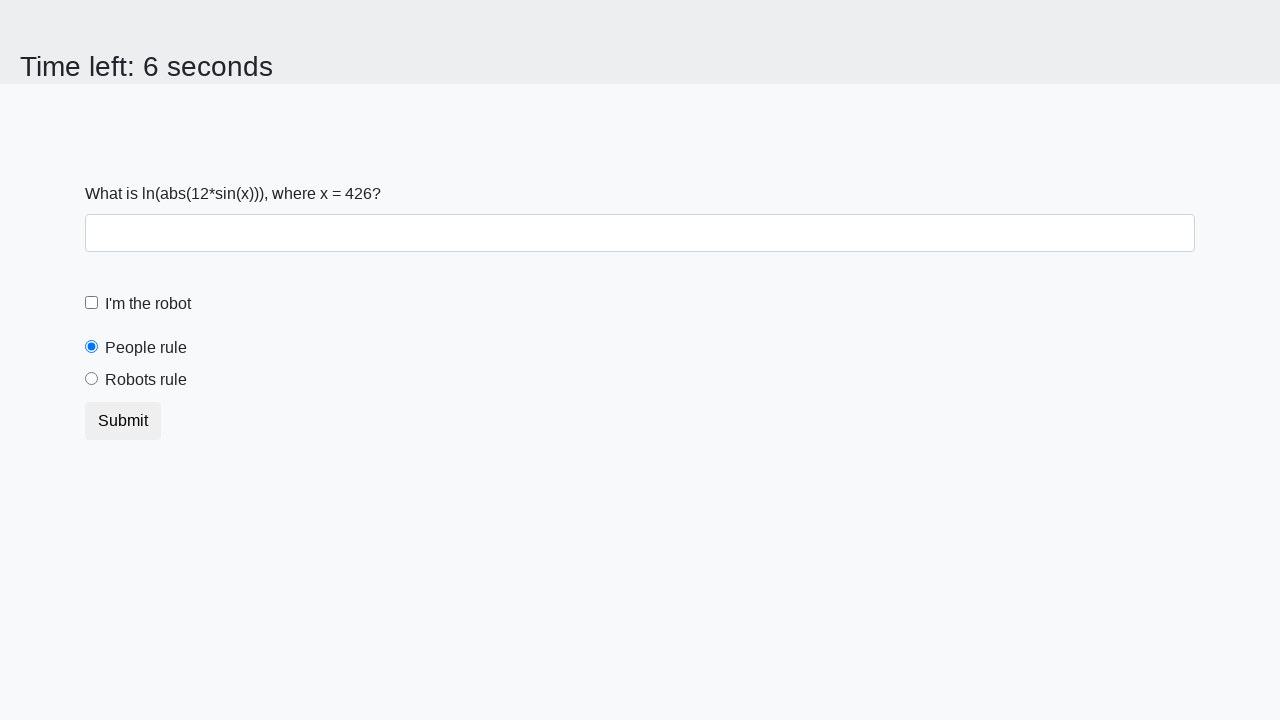

Filled answer field with calculated result on #answer
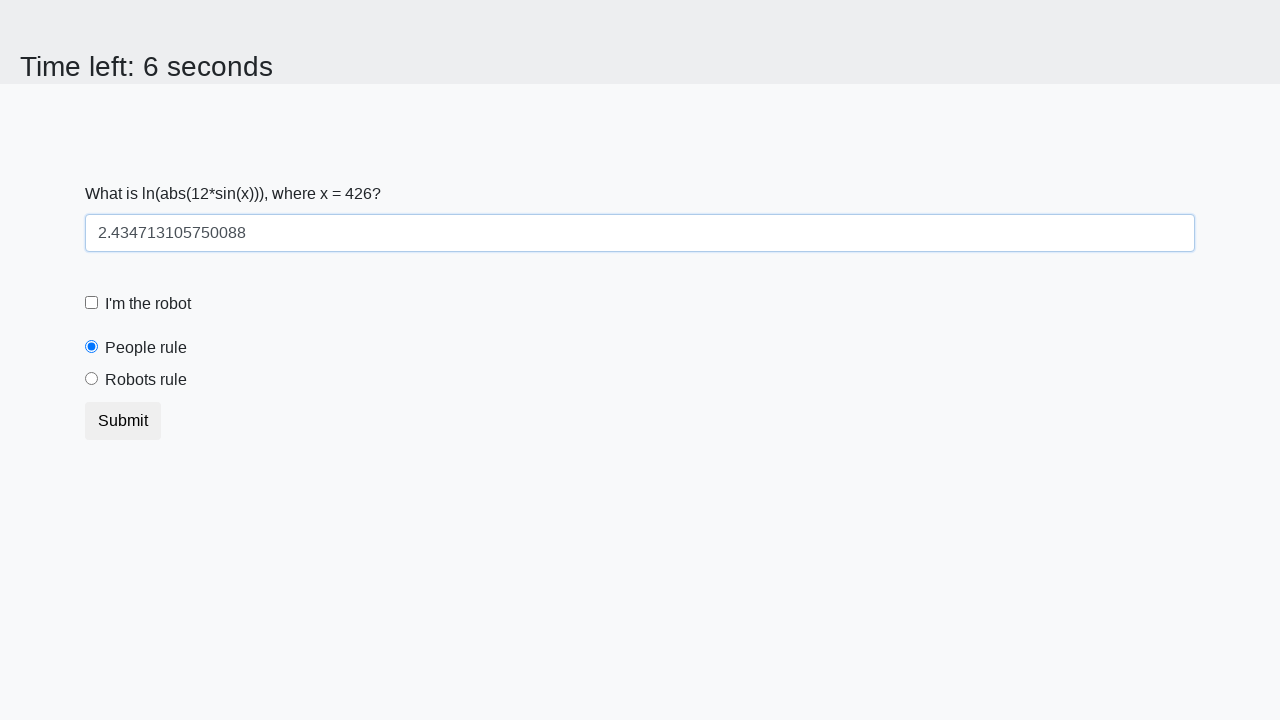

Clicked the robot checkbox at (92, 303) on #robotCheckbox
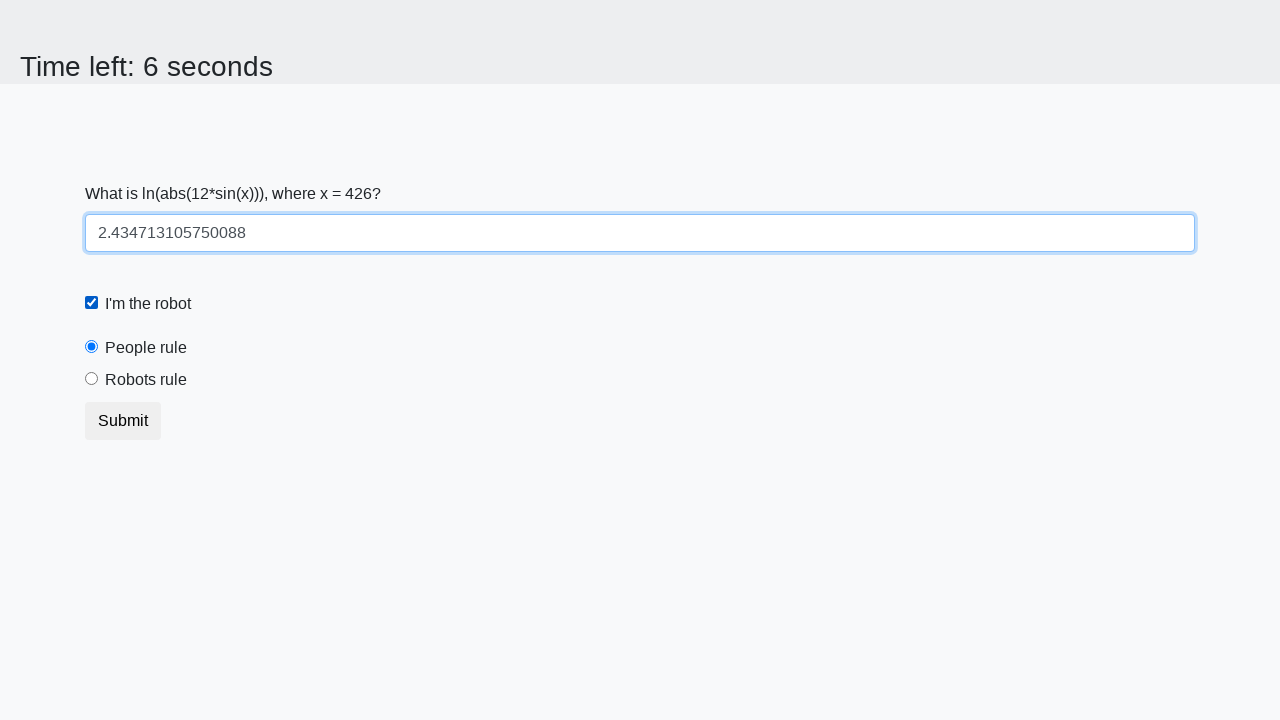

Selected the robots rule radio button at (92, 379) on #robotsRule
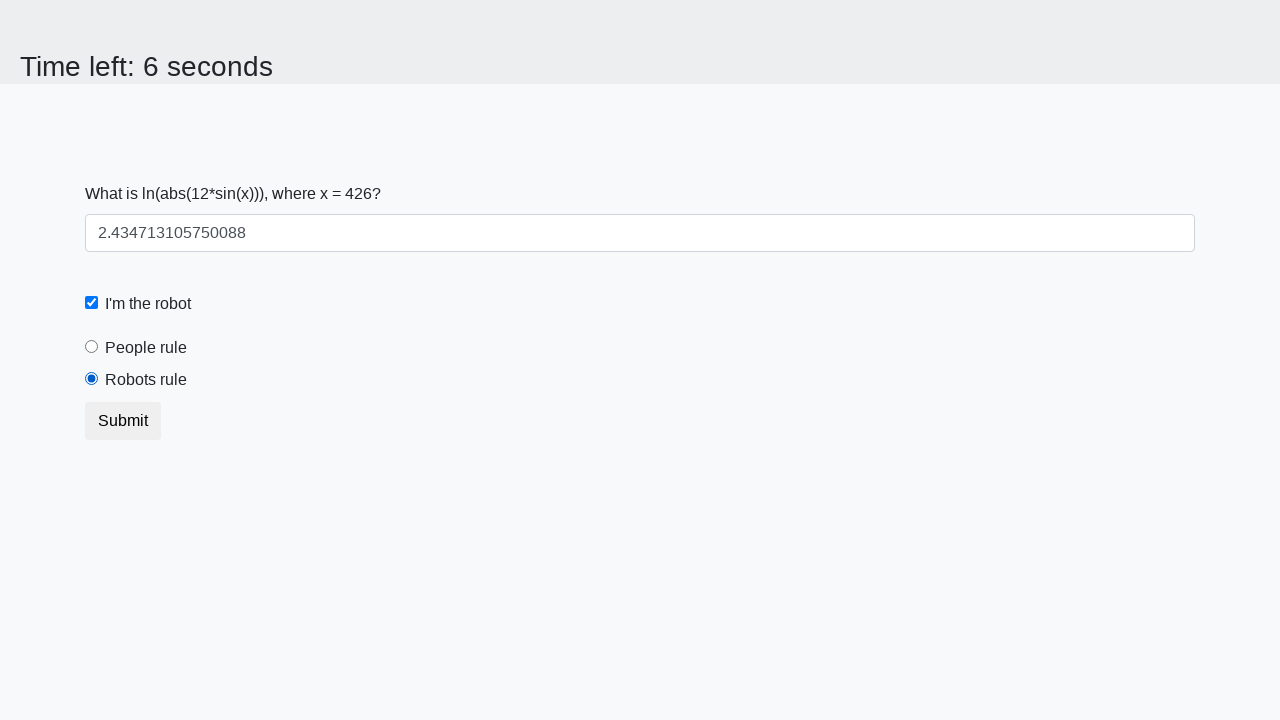

Clicked the submit button to complete the form at (123, 421) on button.btn
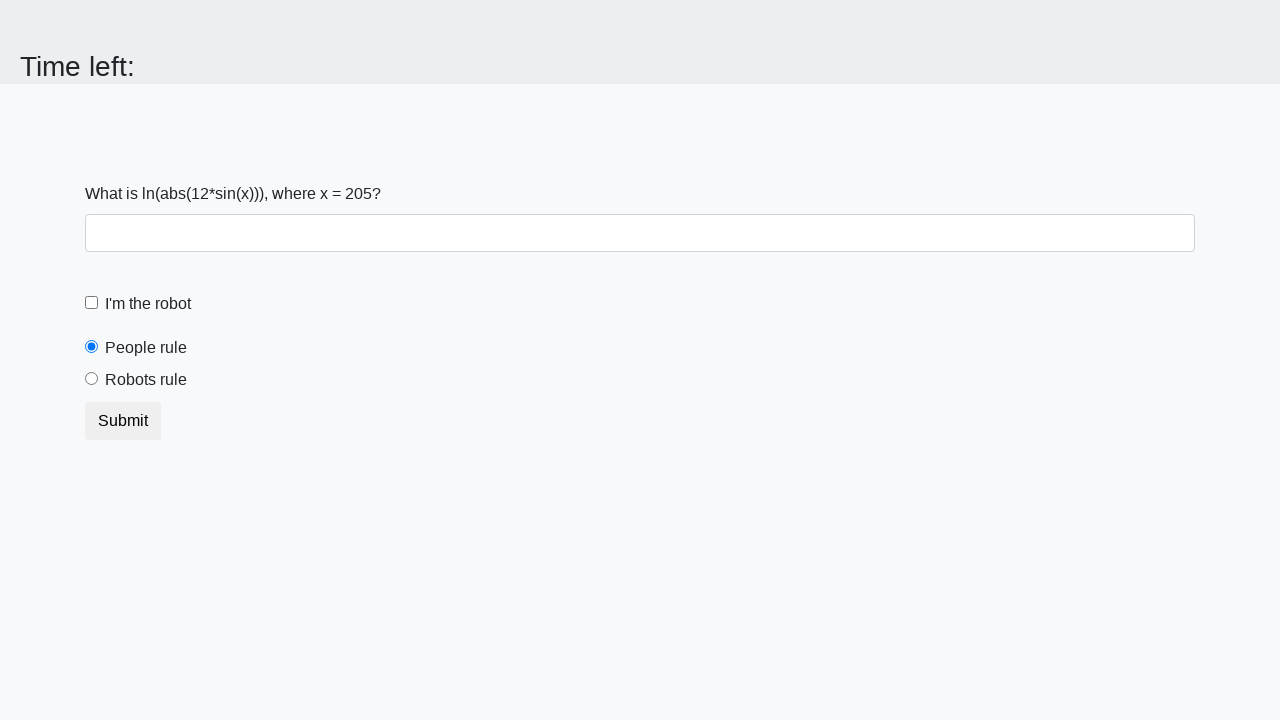

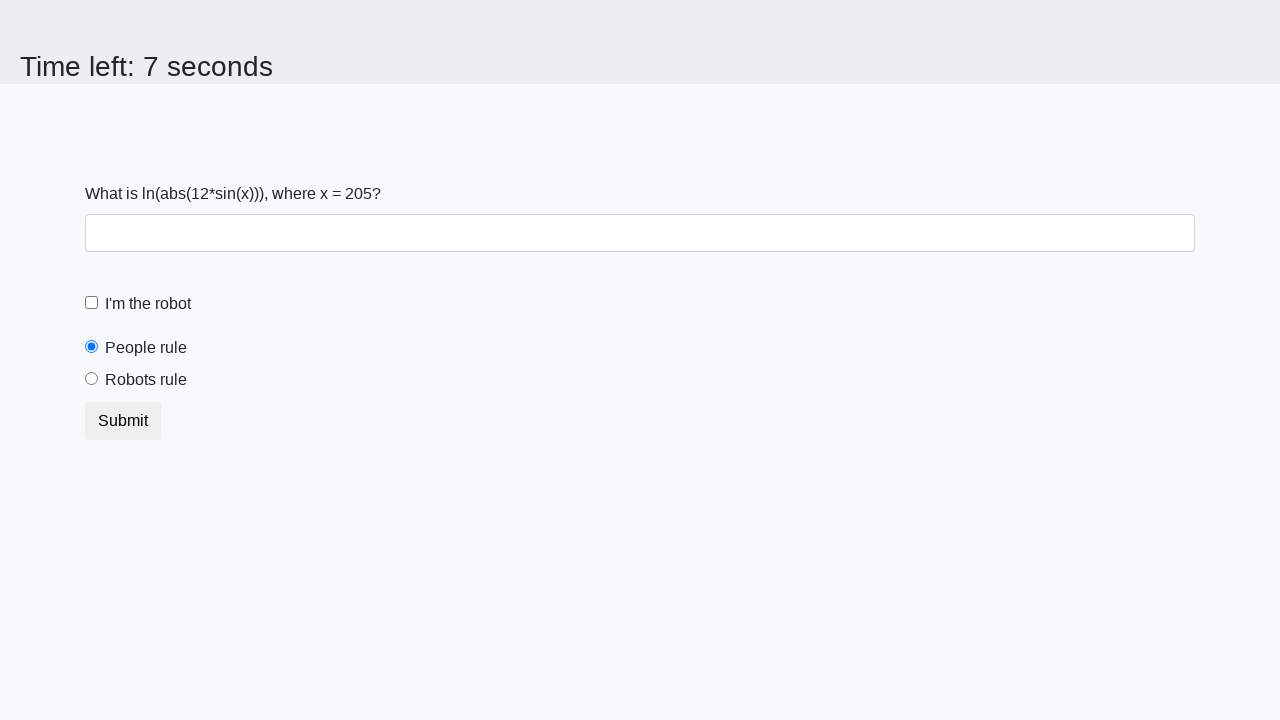